Tests a searchable ReactJS dropdown by typing a search term, selecting the matching item from filtered results, and verifying the selection

Starting URL: https://react.semantic-ui.com/maximize/dropdown-example-search-selection/

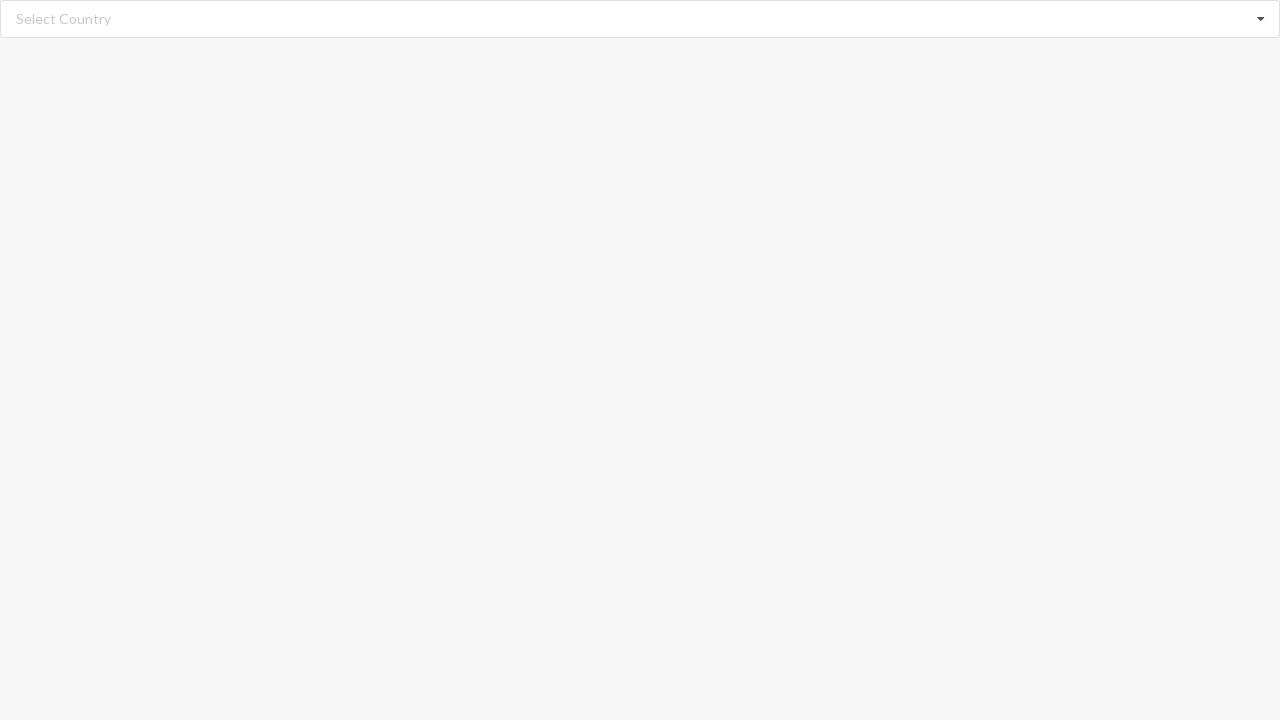

Typed 'Belgium' in the dropdown search input on input.search
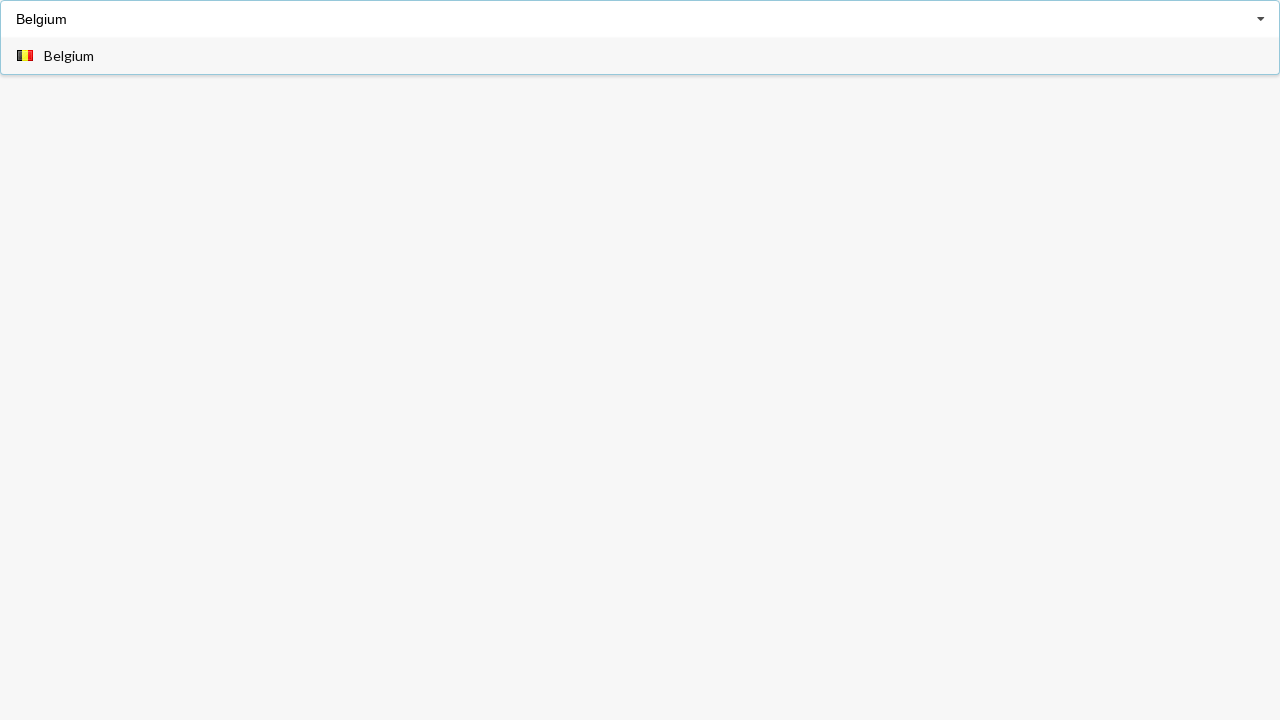

Filtered dropdown items appeared
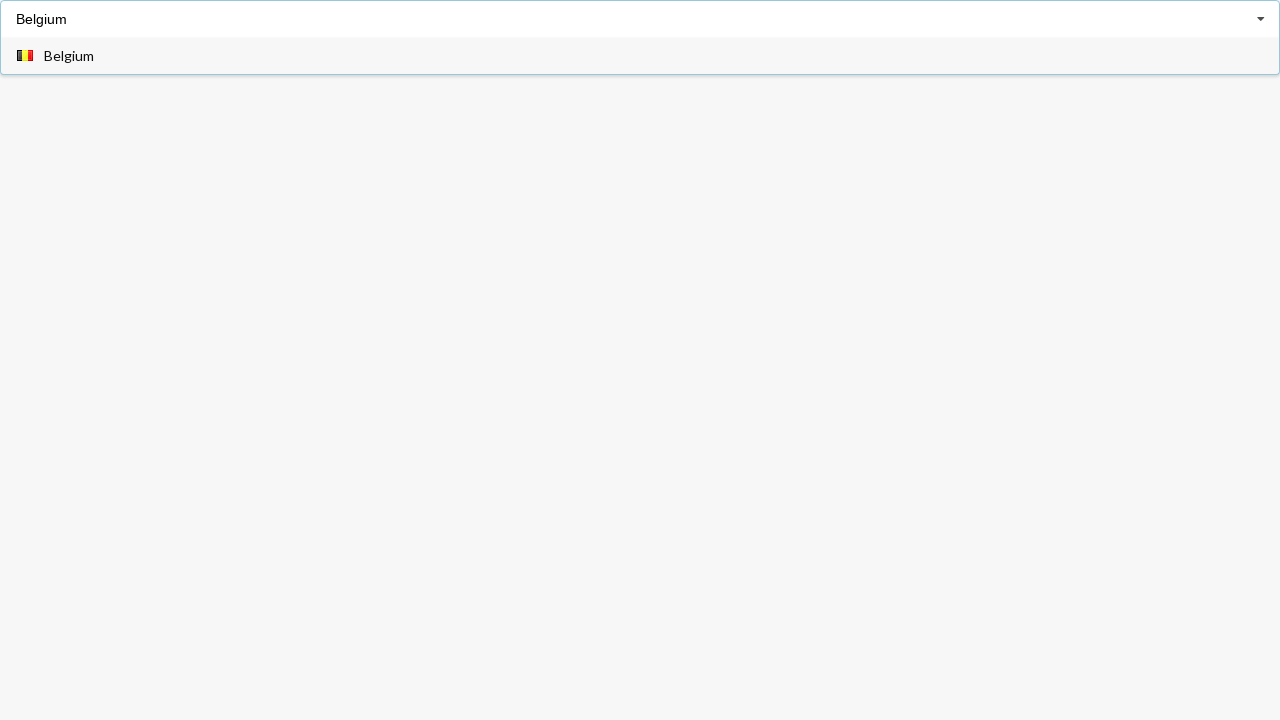

Clicked on 'Belgium' item from filtered results at (69, 56) on span.text:has-text('Belgium')
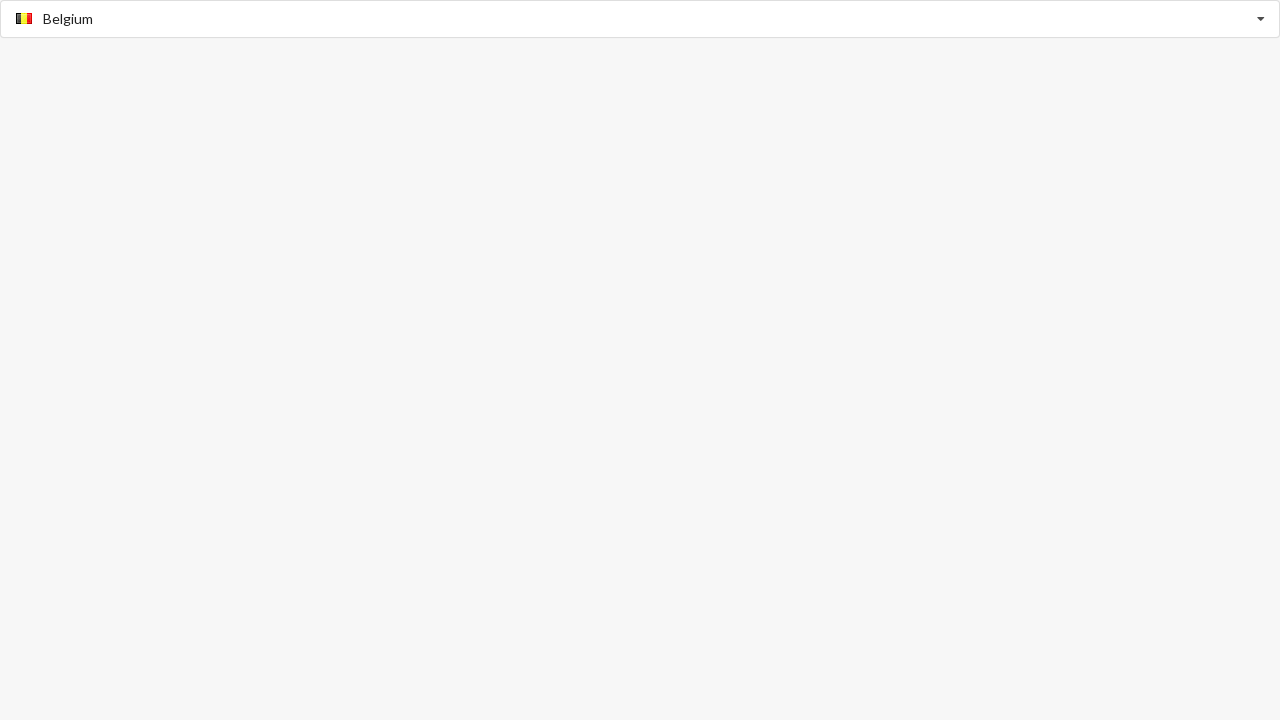

Verified that 'Belgium' was successfully selected
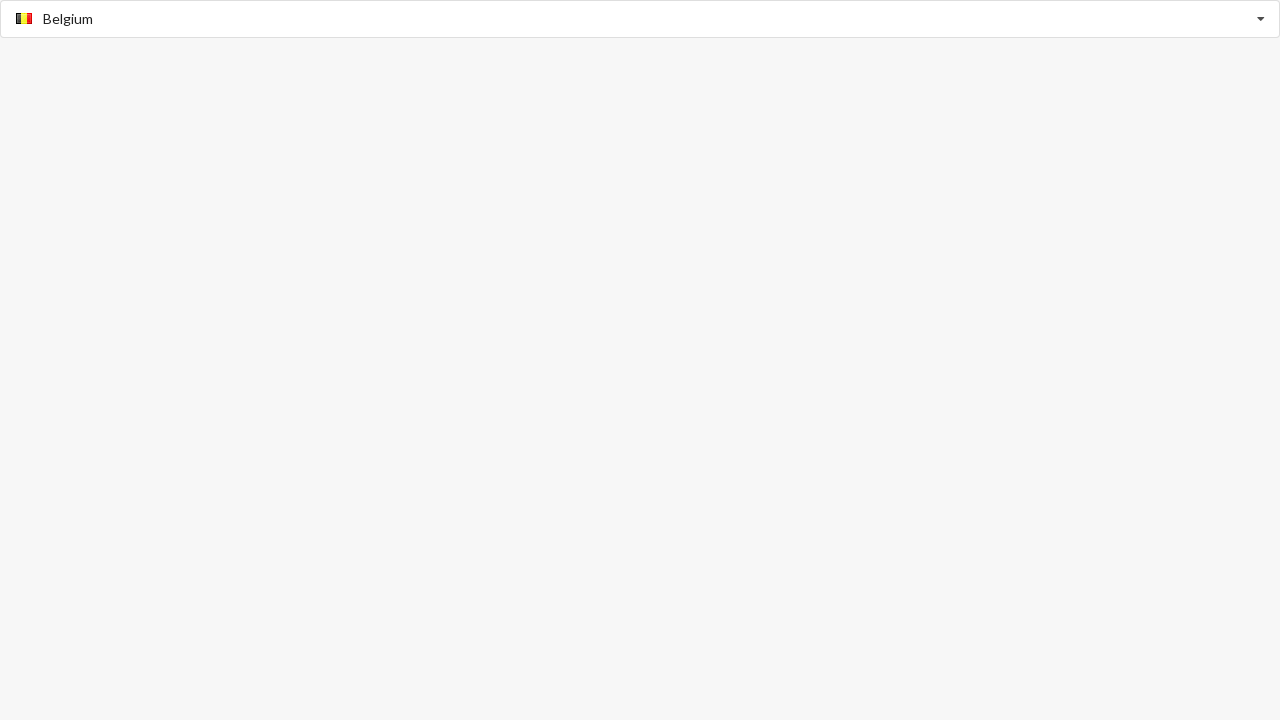

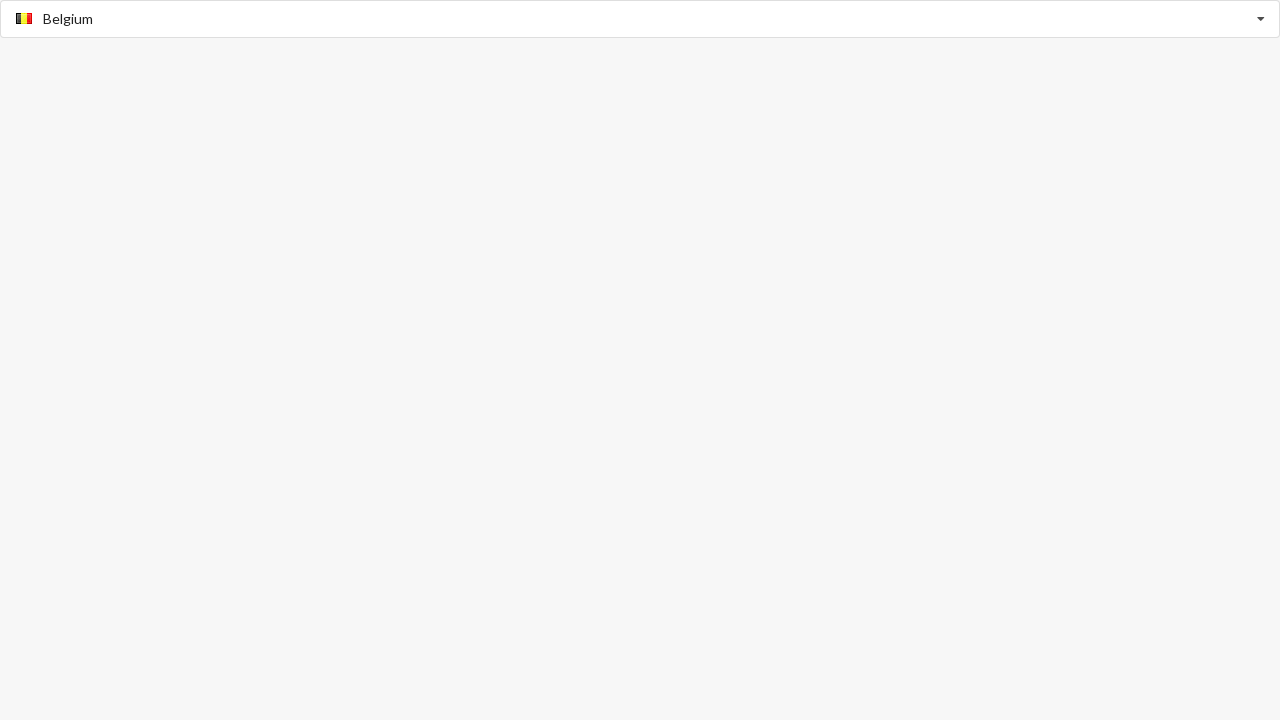